Tests a progress bar functionality by clicking the Start button, waiting for the progress to complete (when Start button text reappears), and then clicking the Reset button

Starting URL: https://demoapps.qspiders.com/ui/progress?sublist=0

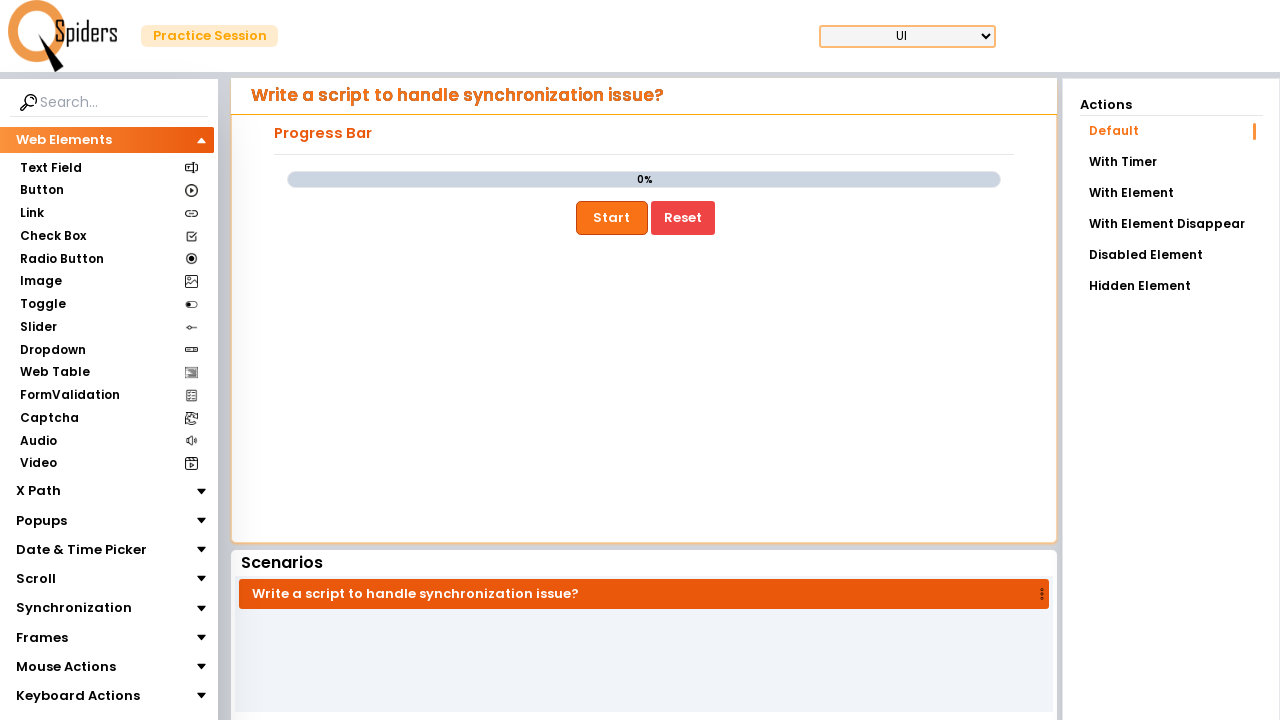

Clicked Start button to initiate progress bar at (612, 218) on xpath=//button[text()='Start']
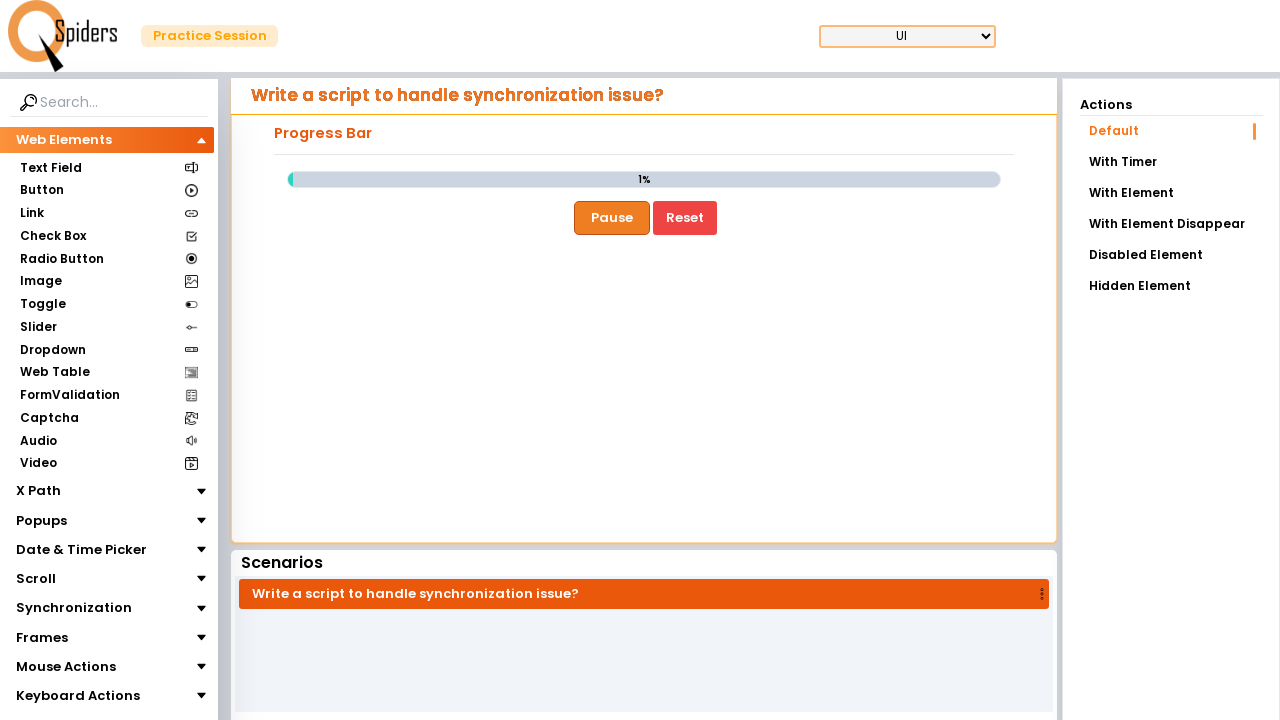

Progress bar completed and Start button text reappeared
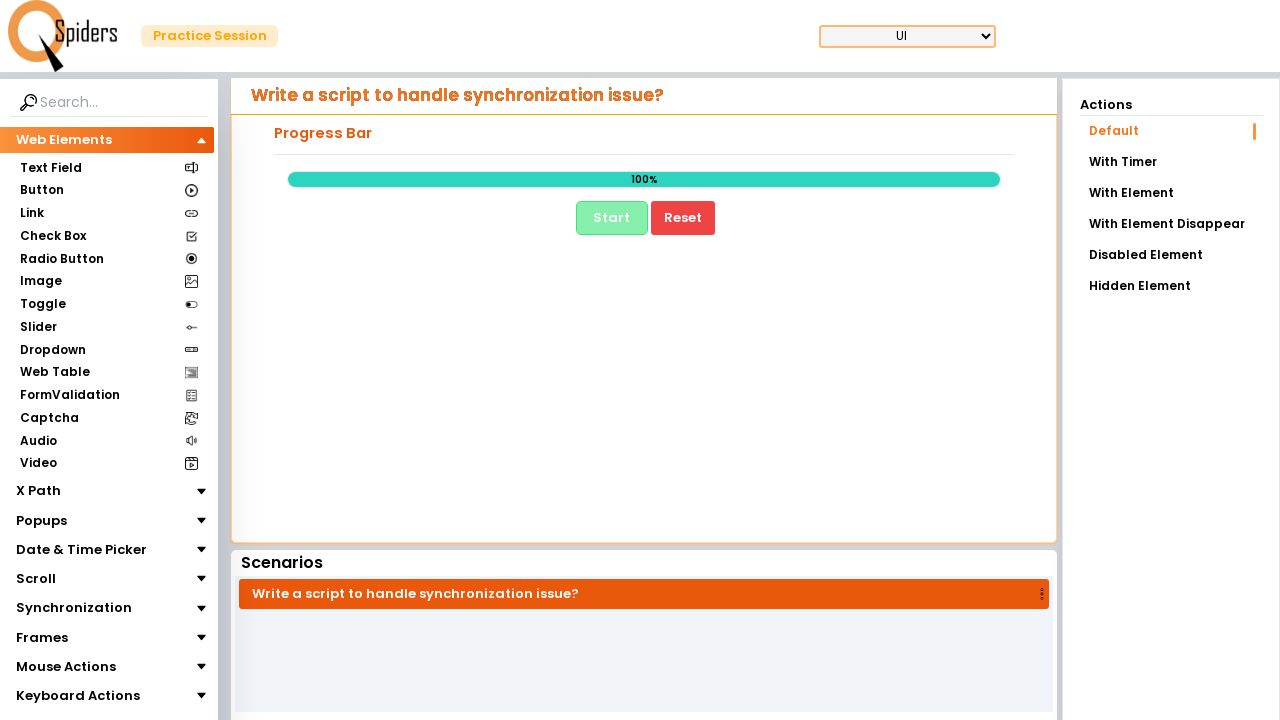

Clicked Reset button at (683, 218) on xpath=//button[text()='Reset']
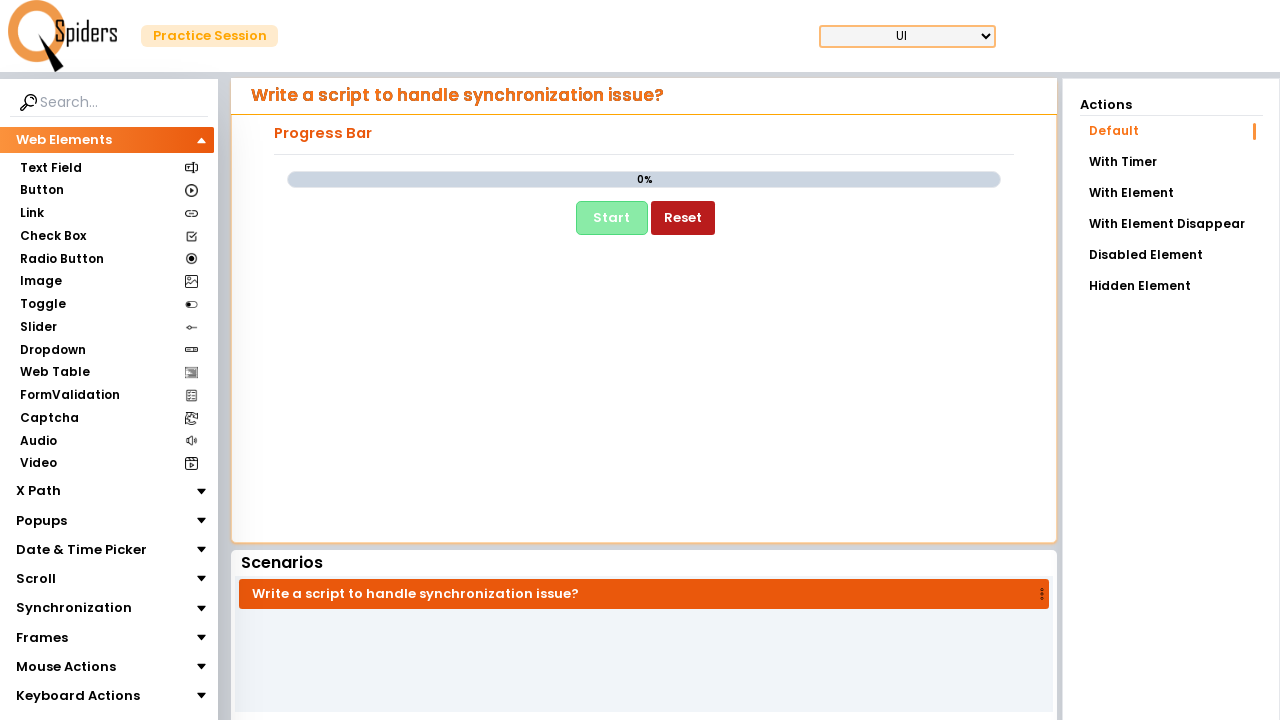

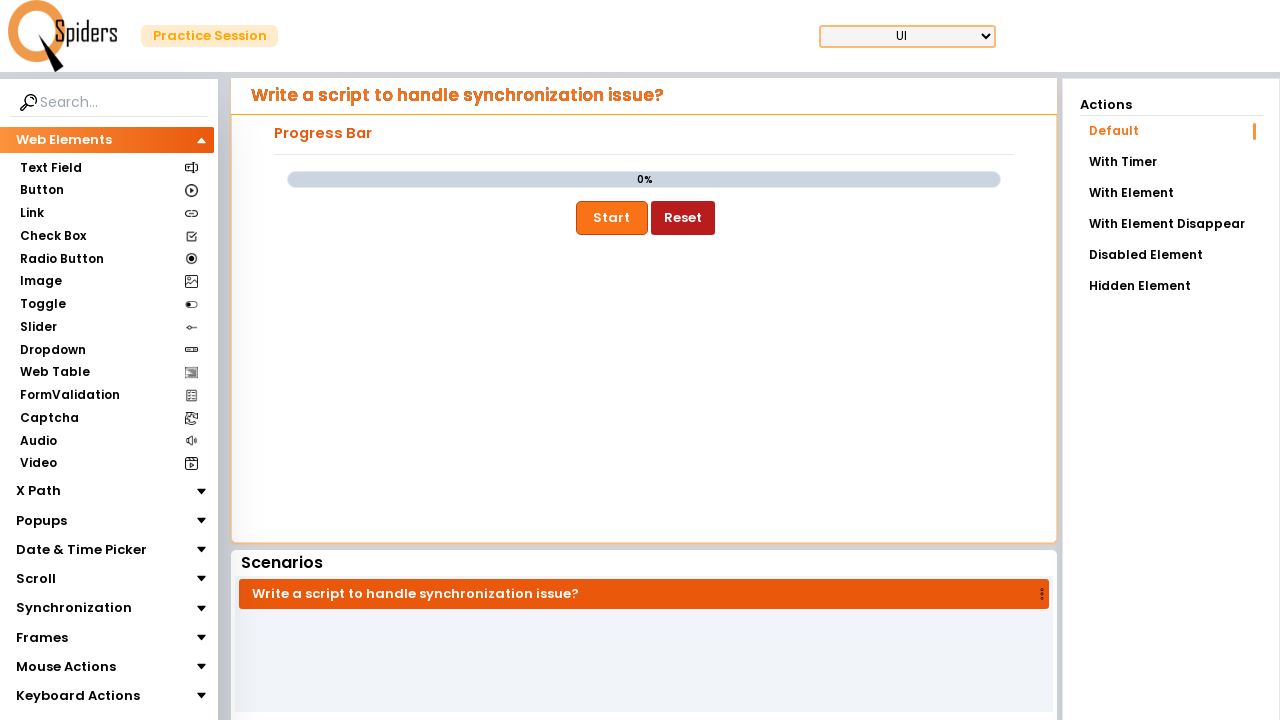